Tests that other controls are hidden when editing a todo item

Starting URL: https://todo-app.serenity-js.org/#/

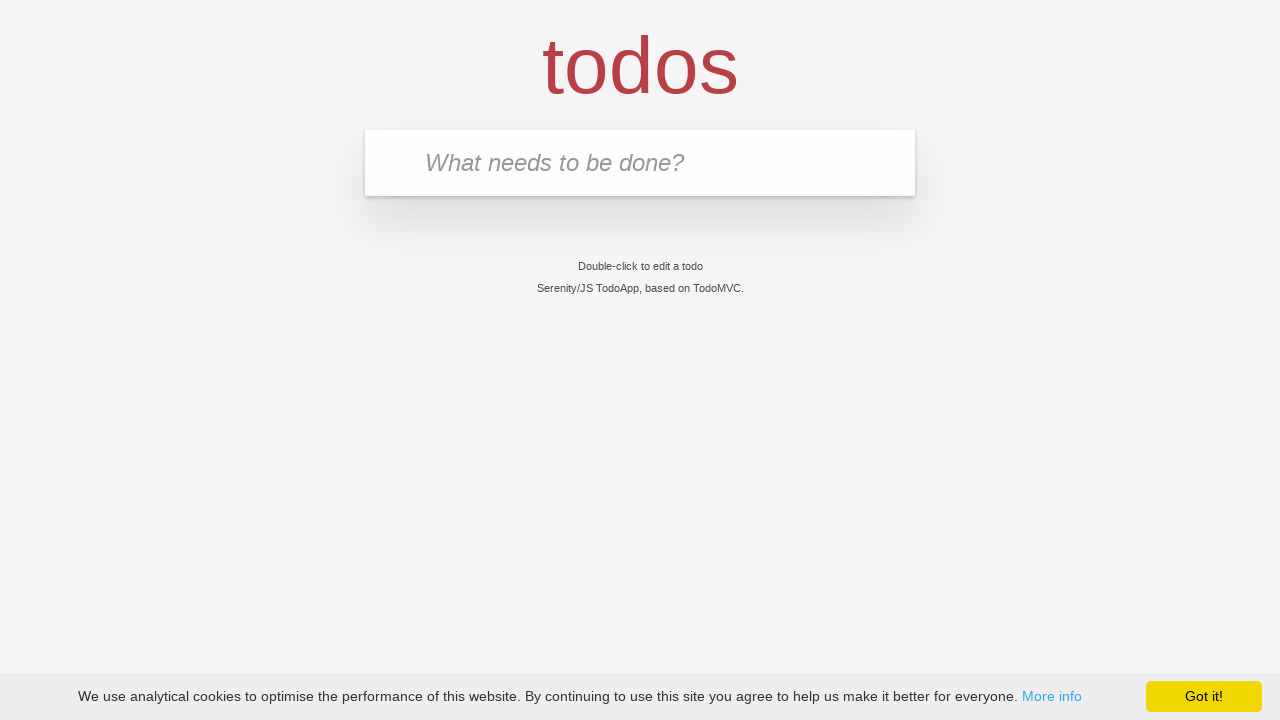

Filled new todo input with 'buy some cheese' on .new-todo
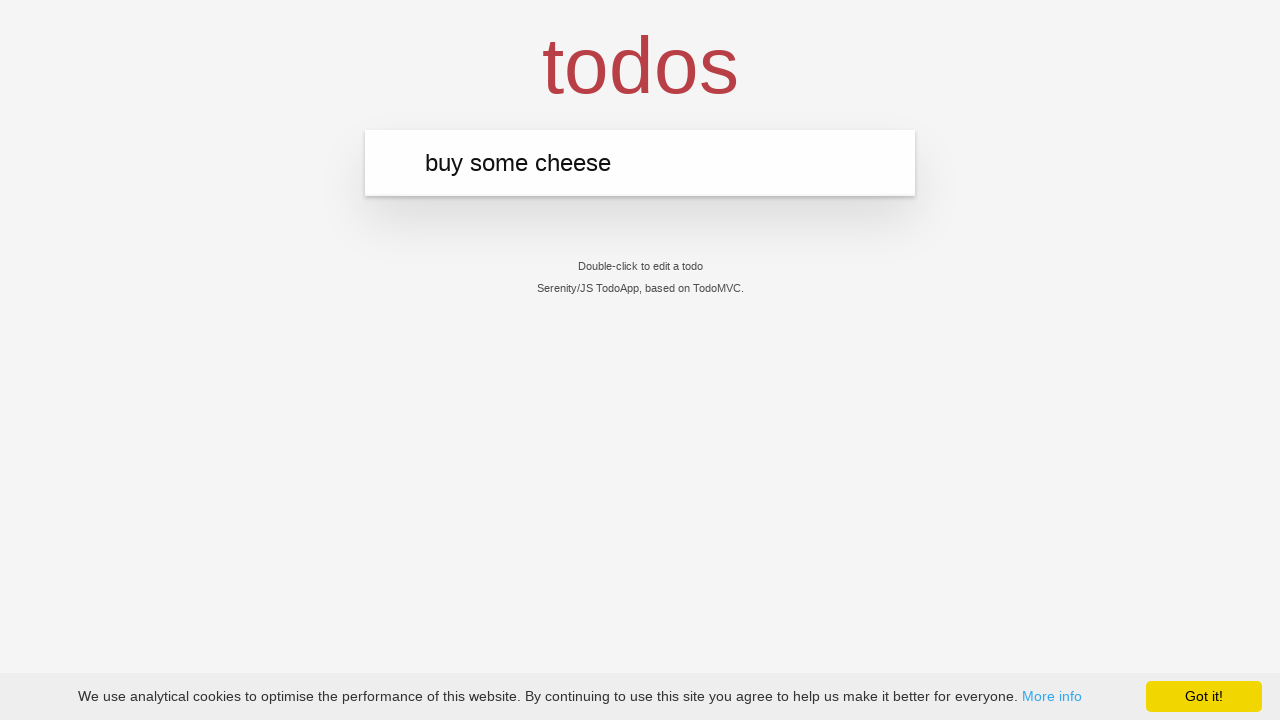

Pressed Enter to add first todo on .new-todo
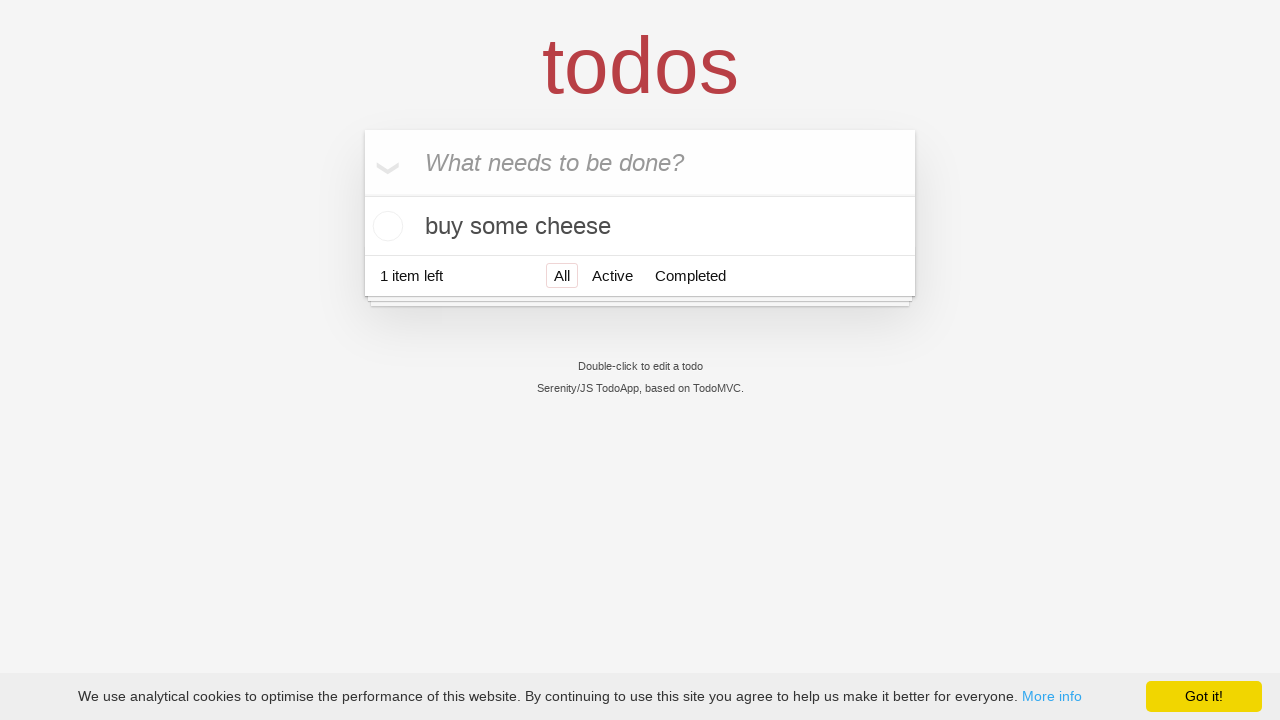

Filled new todo input with 'feed the cat' on .new-todo
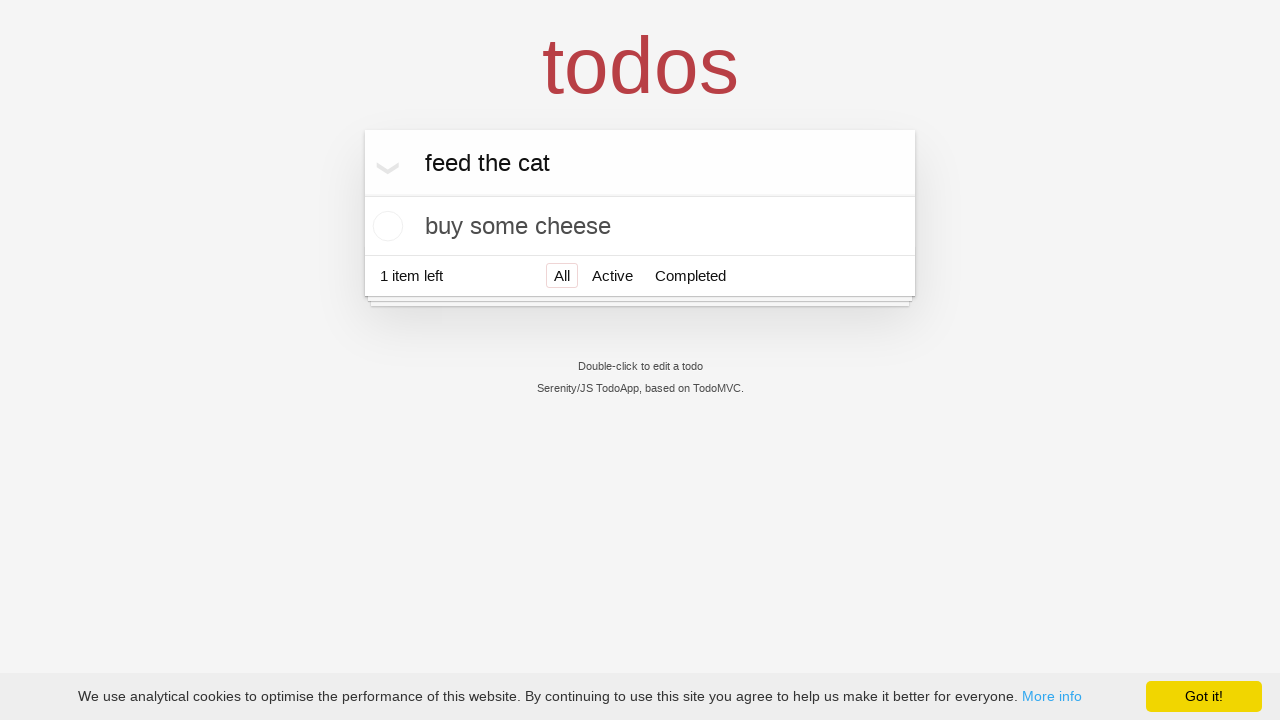

Pressed Enter to add second todo on .new-todo
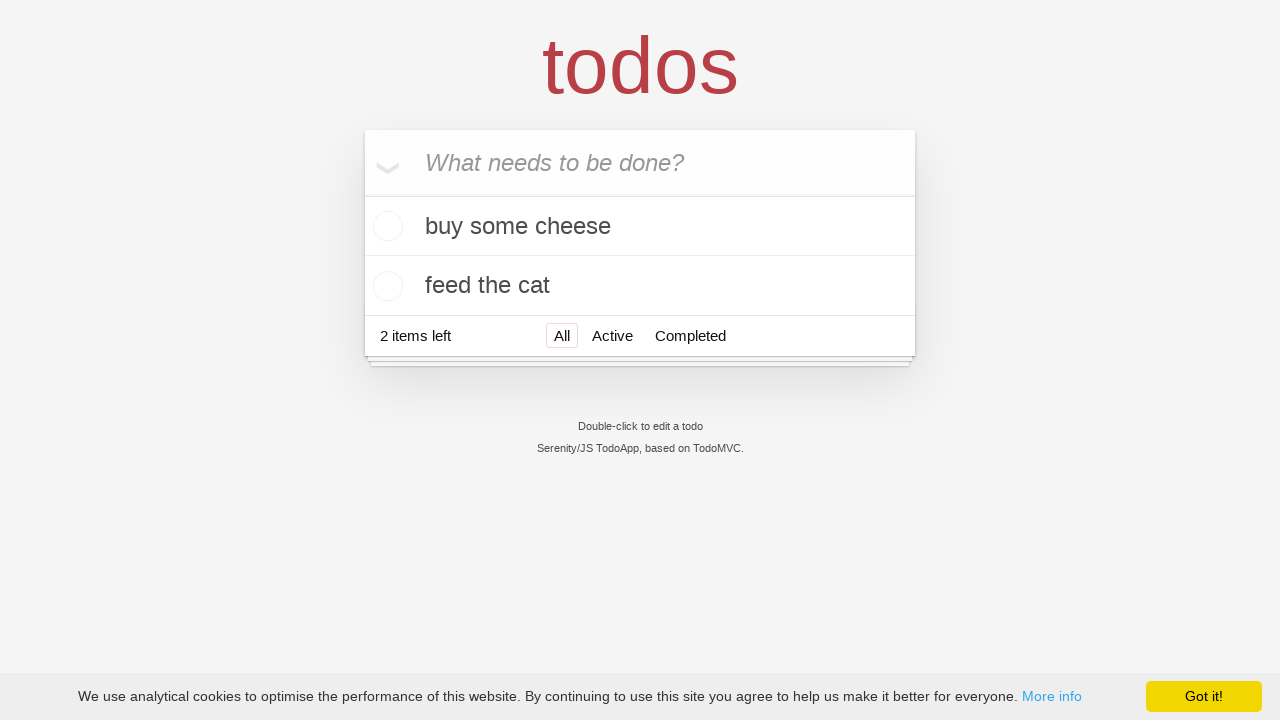

Filled new todo input with 'book a doctors appointment' on .new-todo
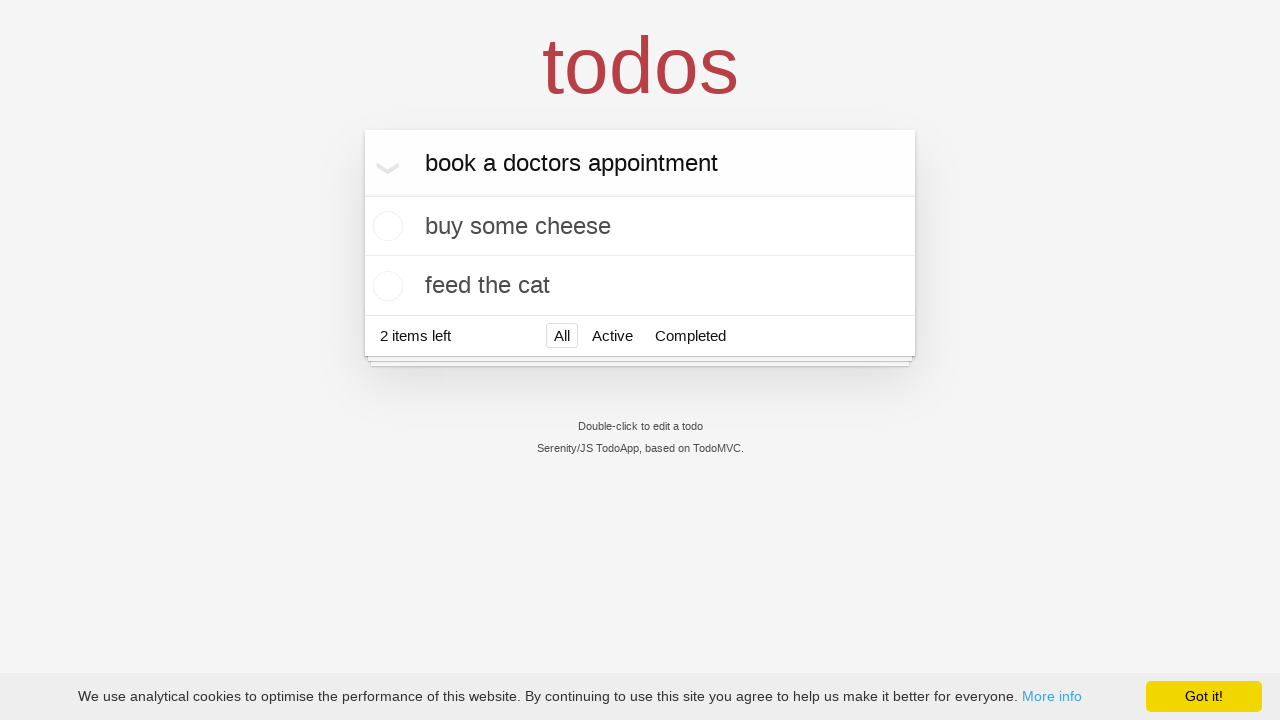

Pressed Enter to add third todo on .new-todo
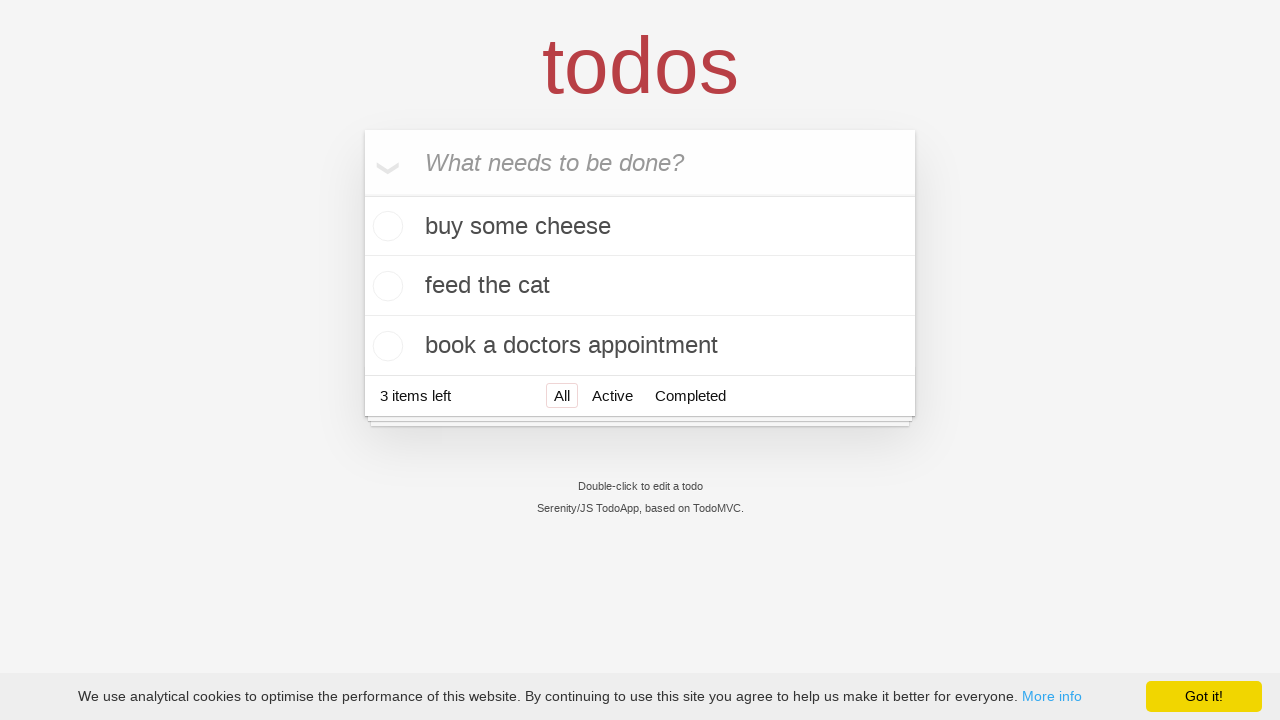

Waited for all three todos to be present in the list
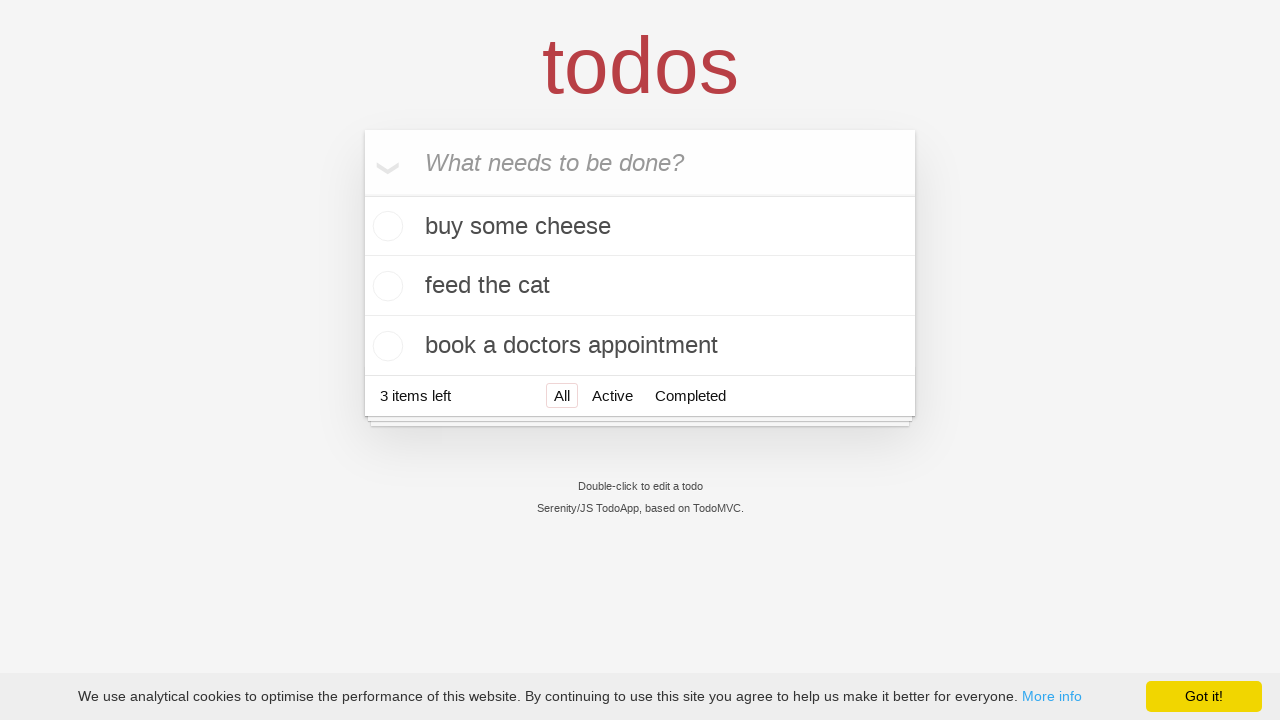

Double-clicked second todo to enter edit mode at (640, 286) on .todo-list li >> nth=1
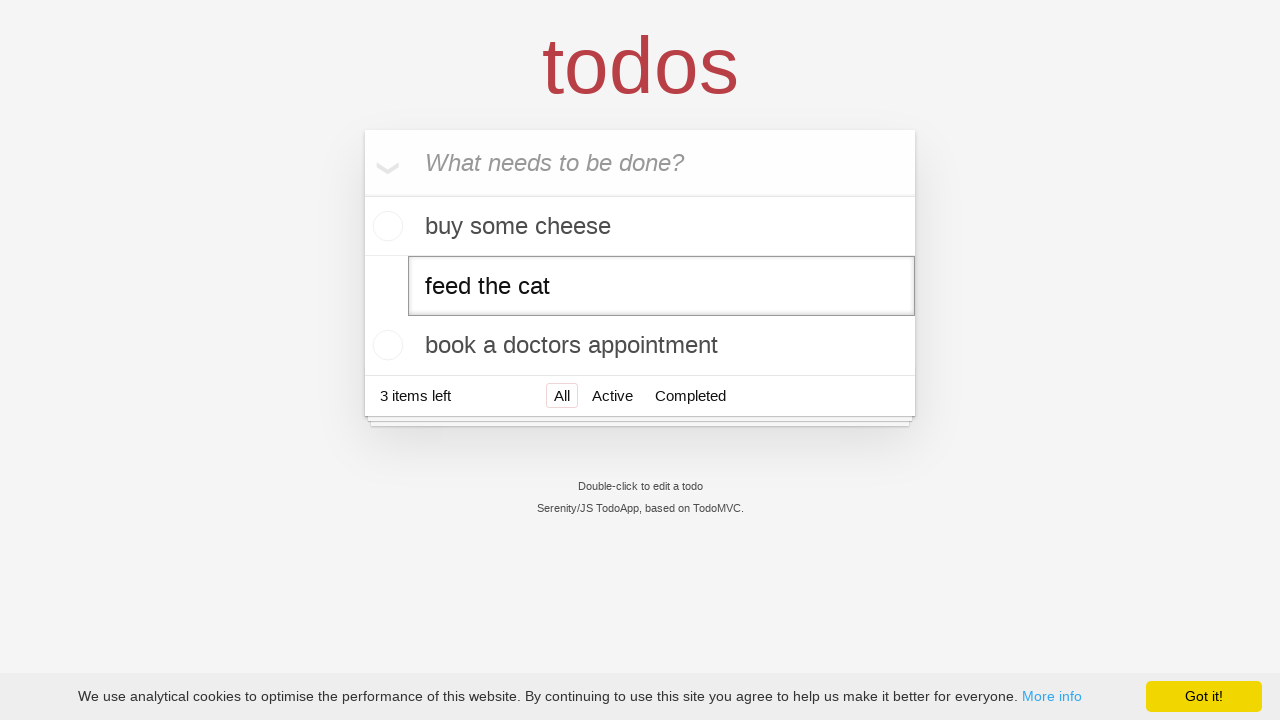

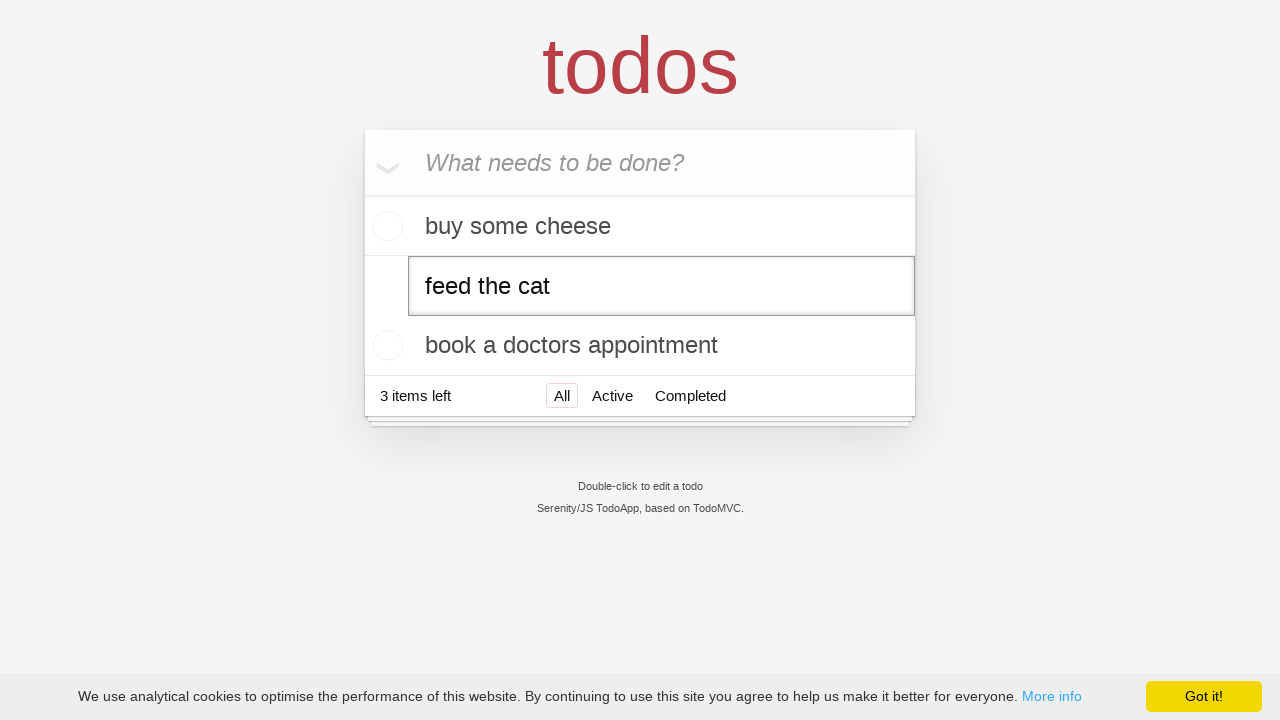